Tests hide and show functionality by clicking hide button then show button for a text box element

Starting URL: https://rahulshettyacademy.com/AutomationPractice/

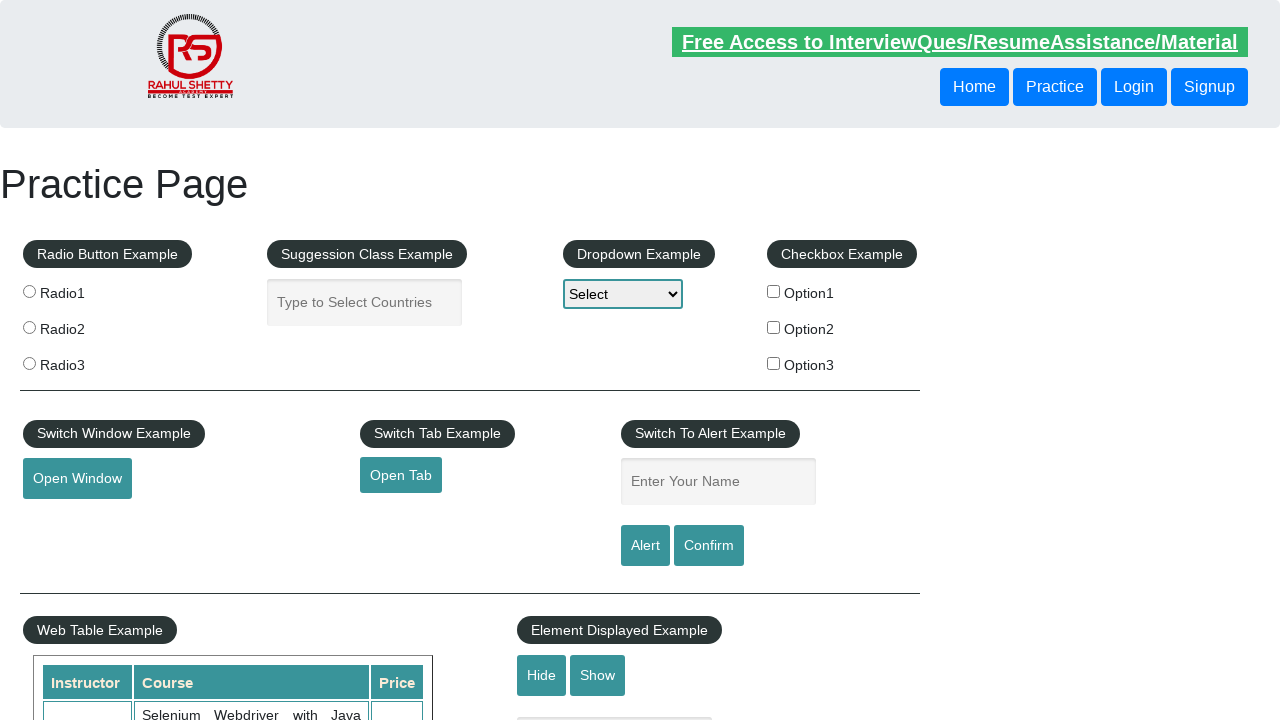

Clicked hide button to hide text box at (542, 675) on #hide-textbox
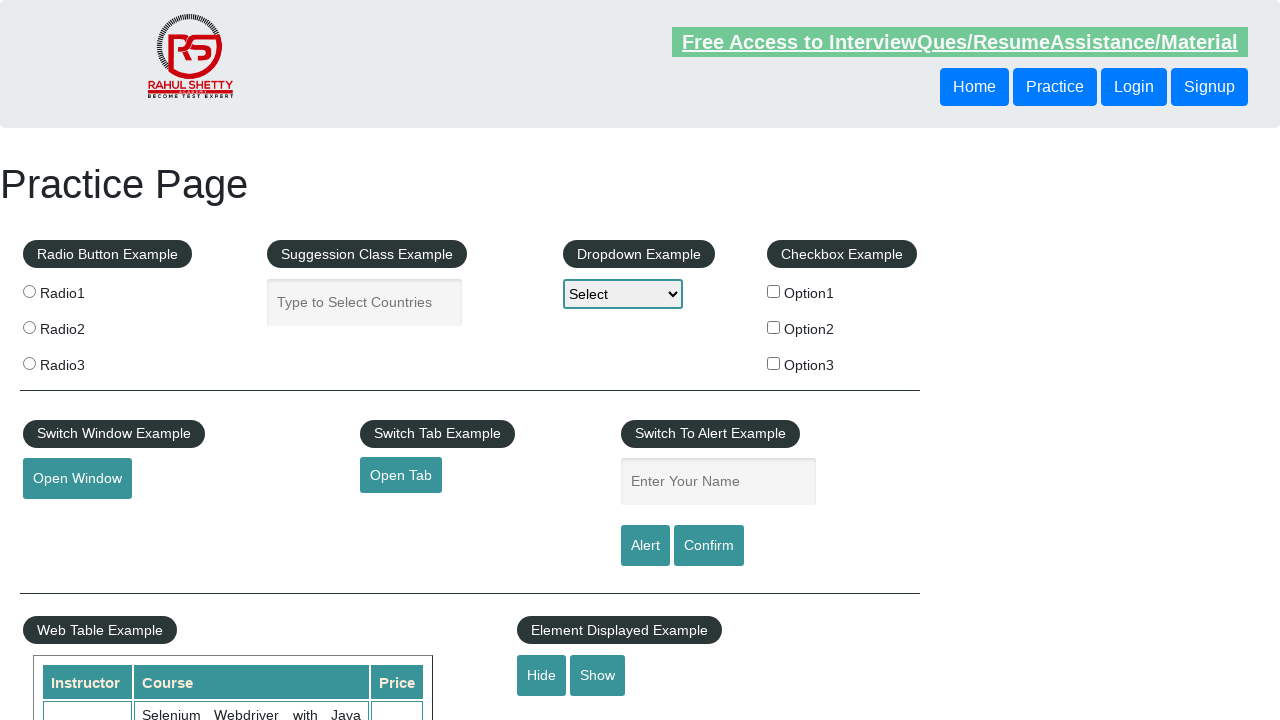

Clicked show button to reveal text box at (598, 675) on #show-textbox
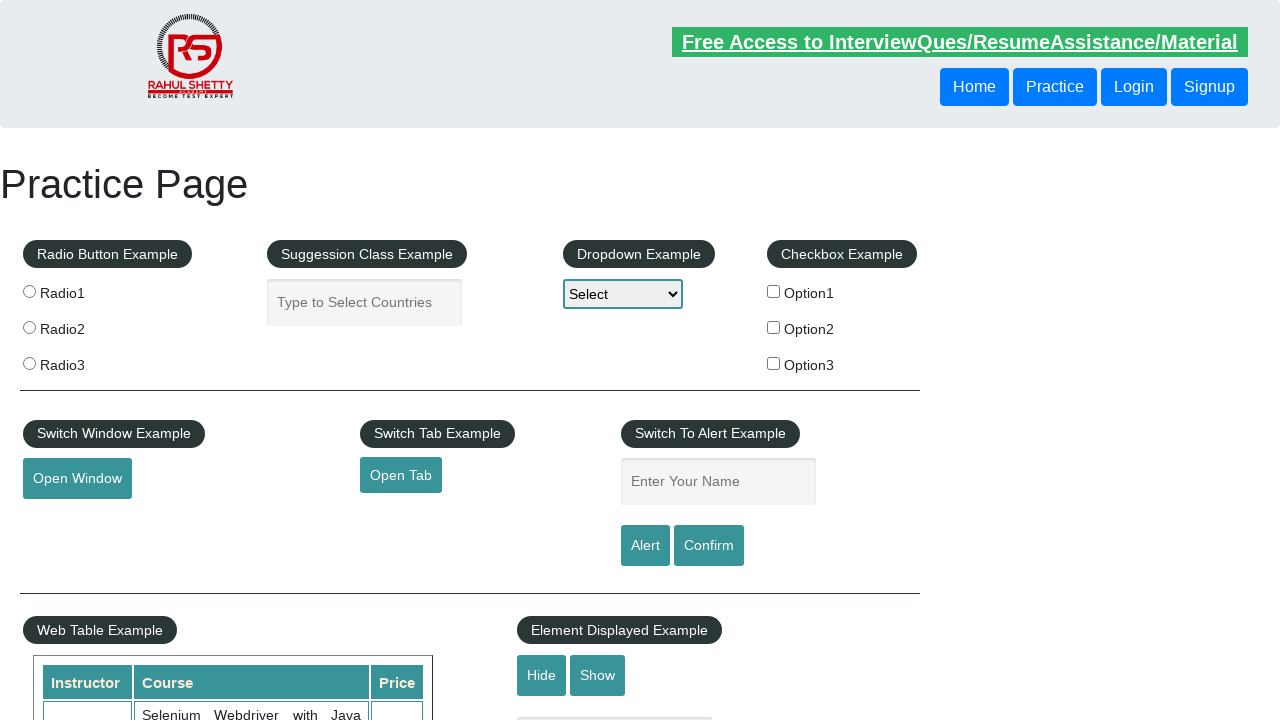

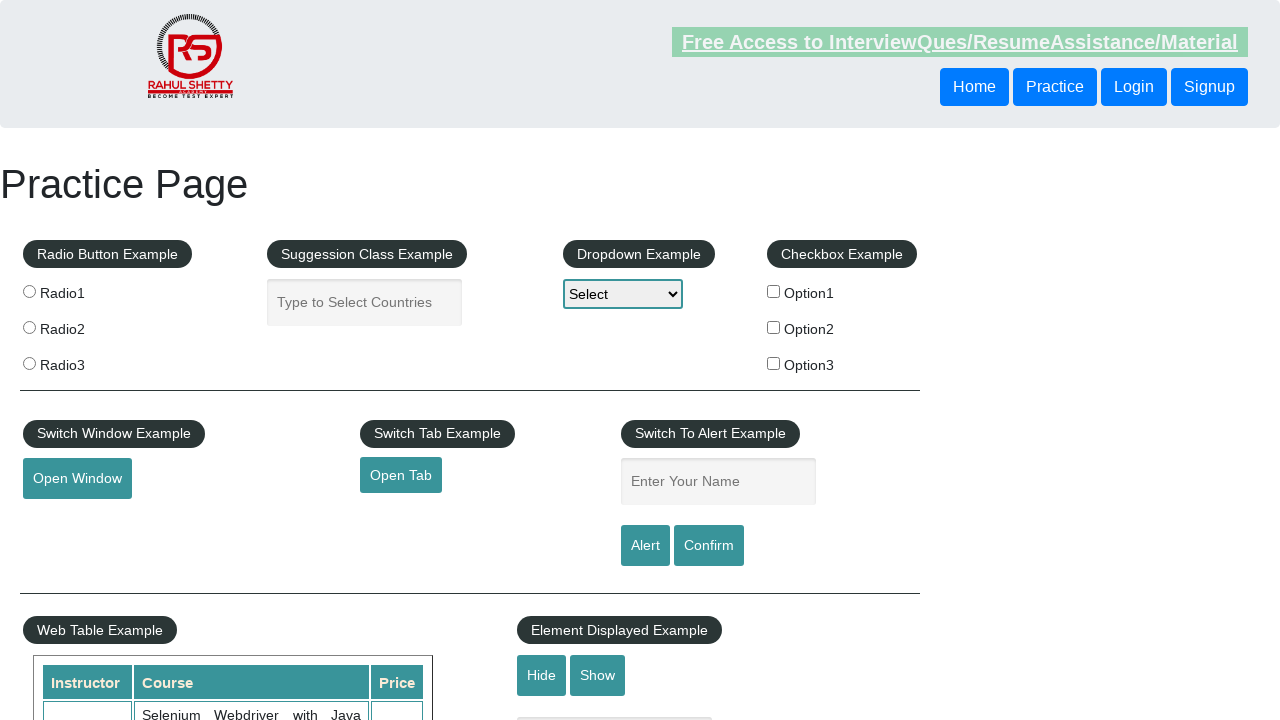